Tests injecting jQuery and jQuery Growl library into a page via JavaScript execution, then displays a growl notification message on the page.

Starting URL: http://the-internet.herokuapp.com

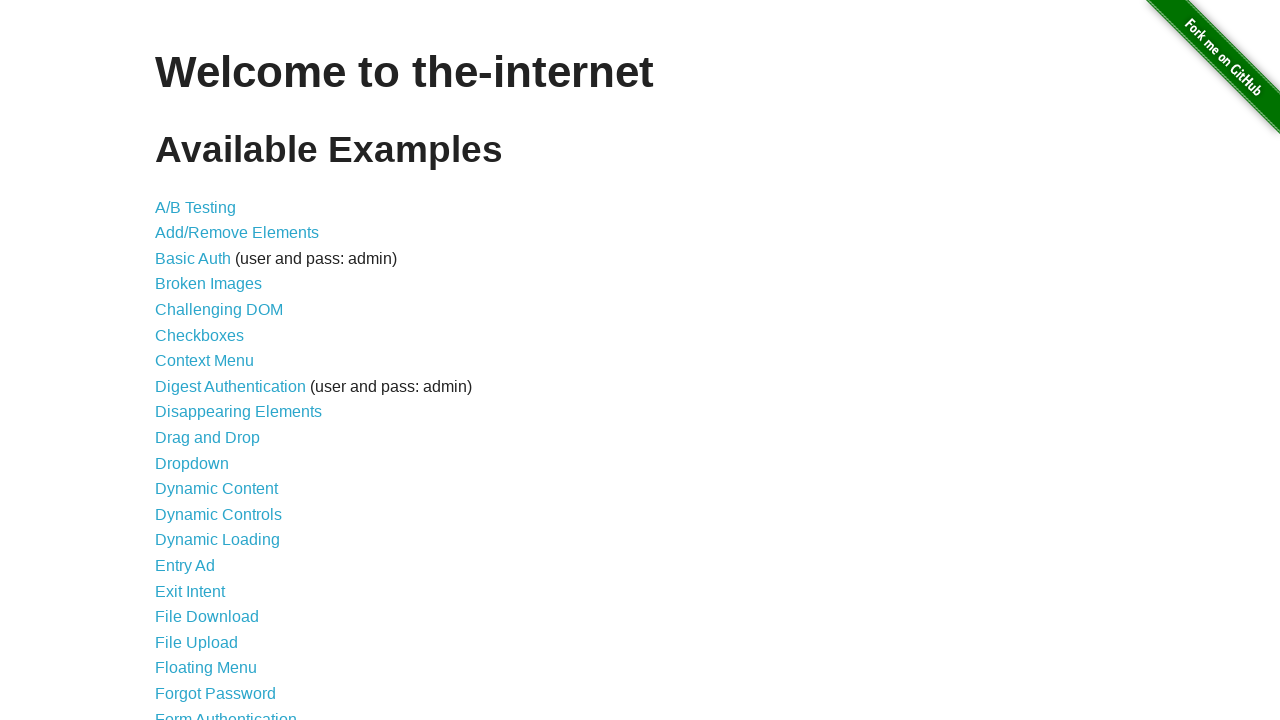

Injected jQuery library into page if not already present
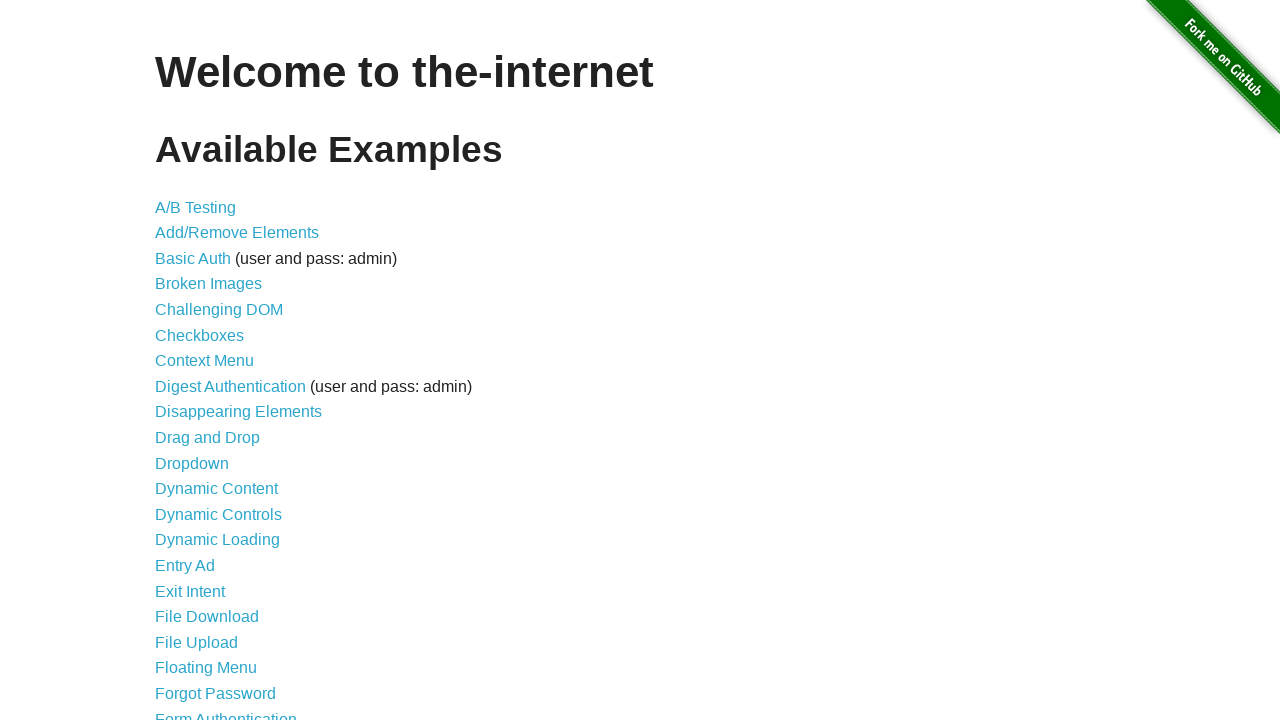

Waited for jQuery to load and become available
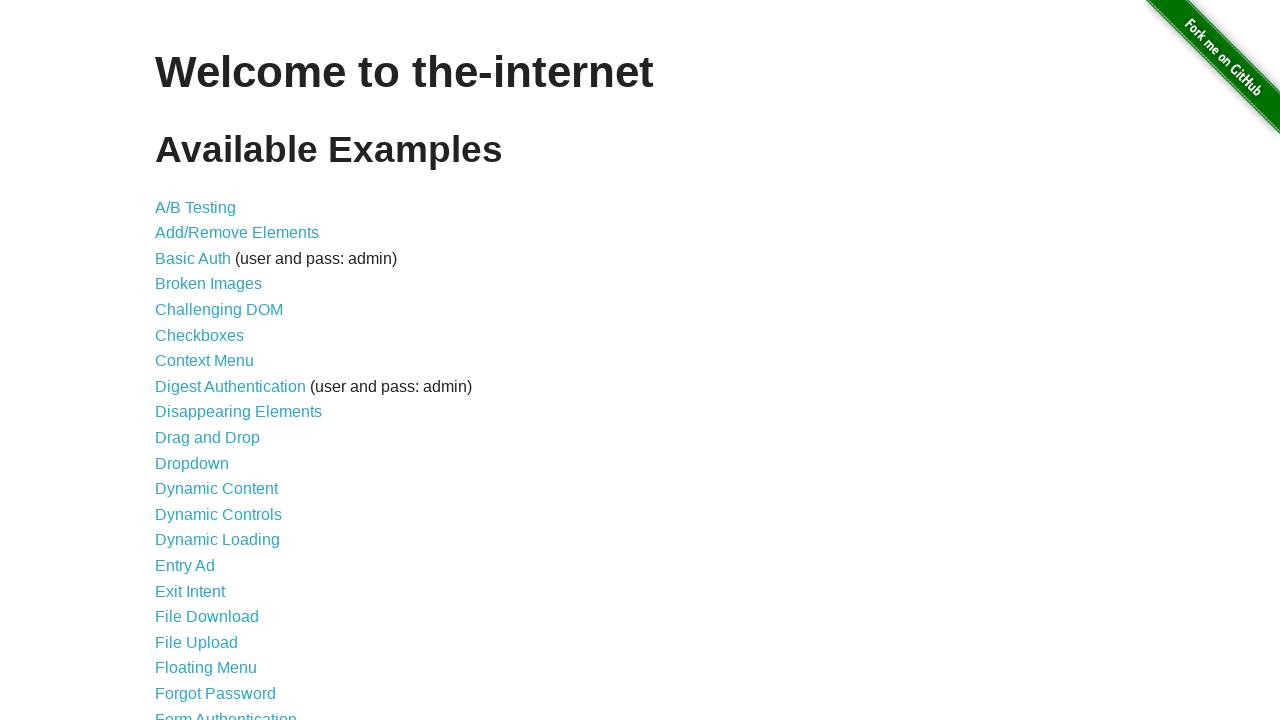

Loaded jQuery Growl library via jQuery getScript
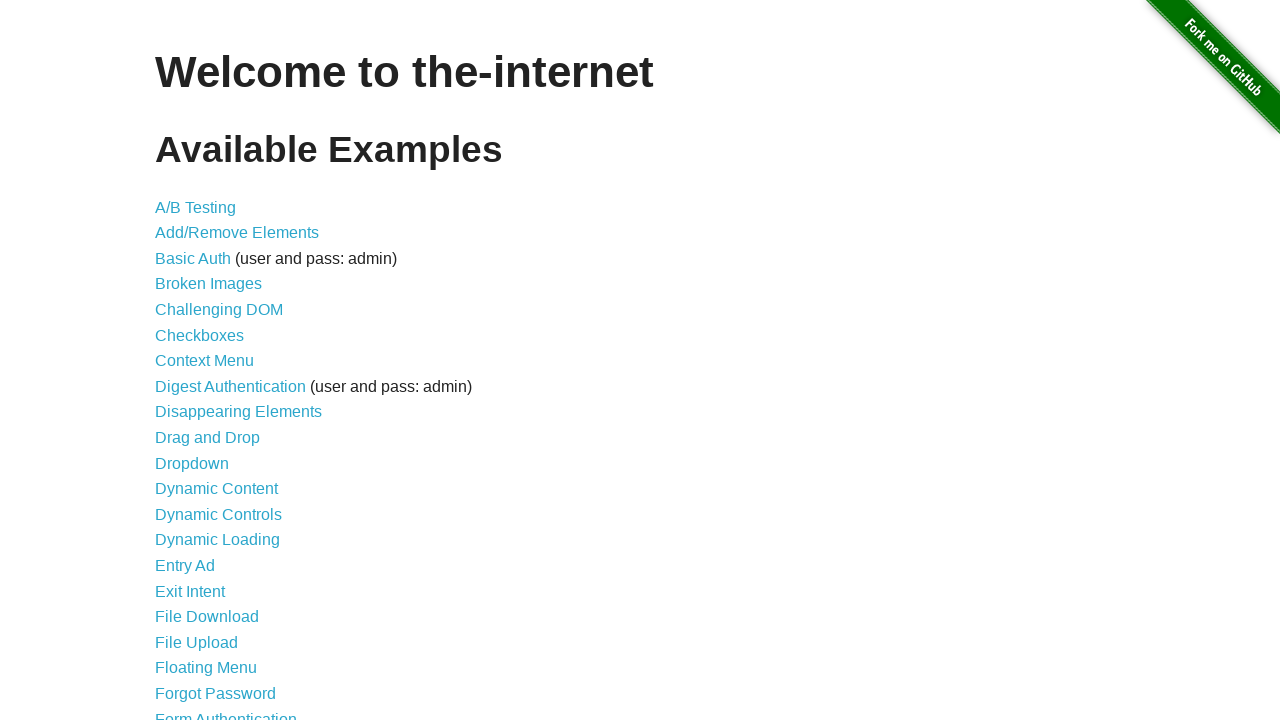

Appended jQuery Growl stylesheet to page head
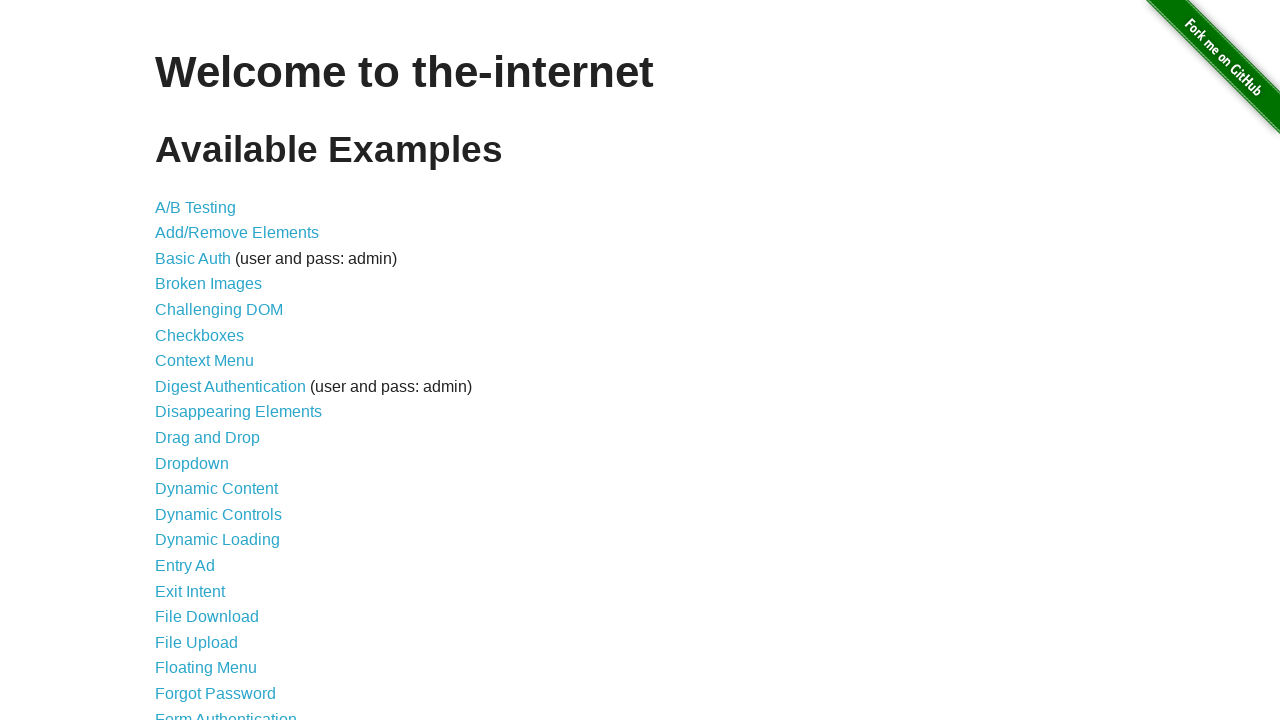

Waited for jQuery Growl function to be available
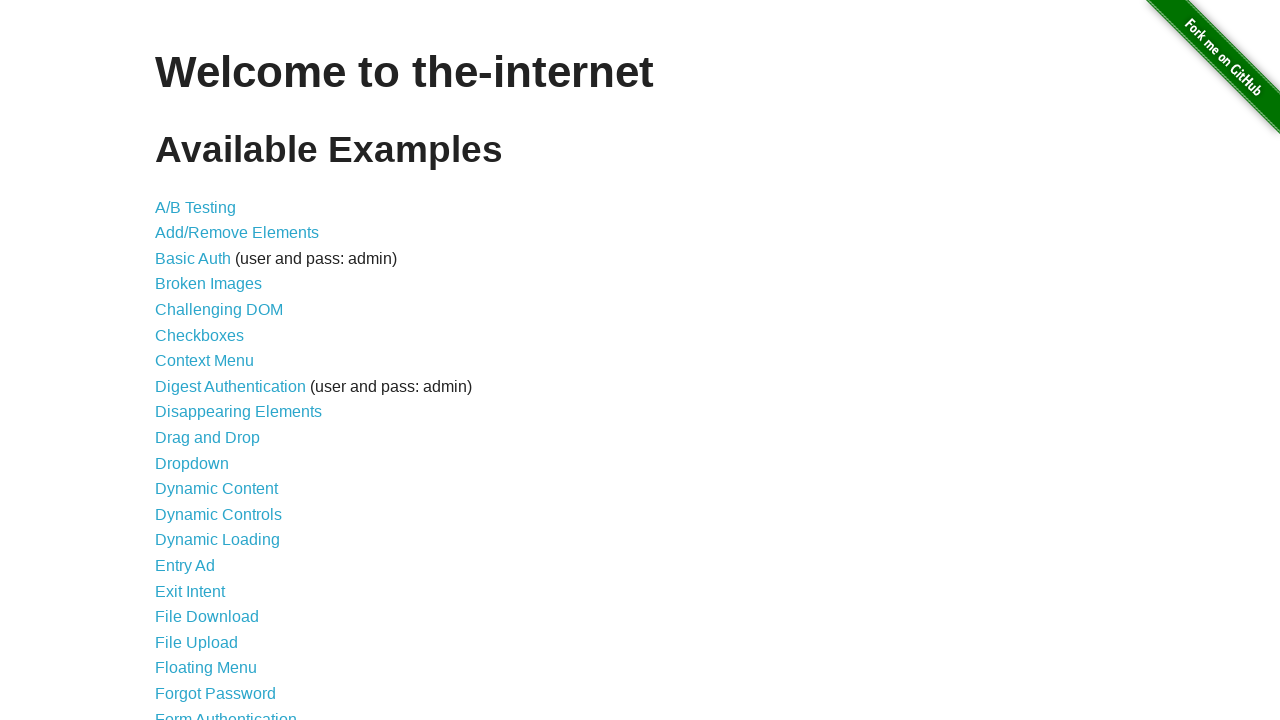

Displayed a growl notification with title 'GET' and message '/'
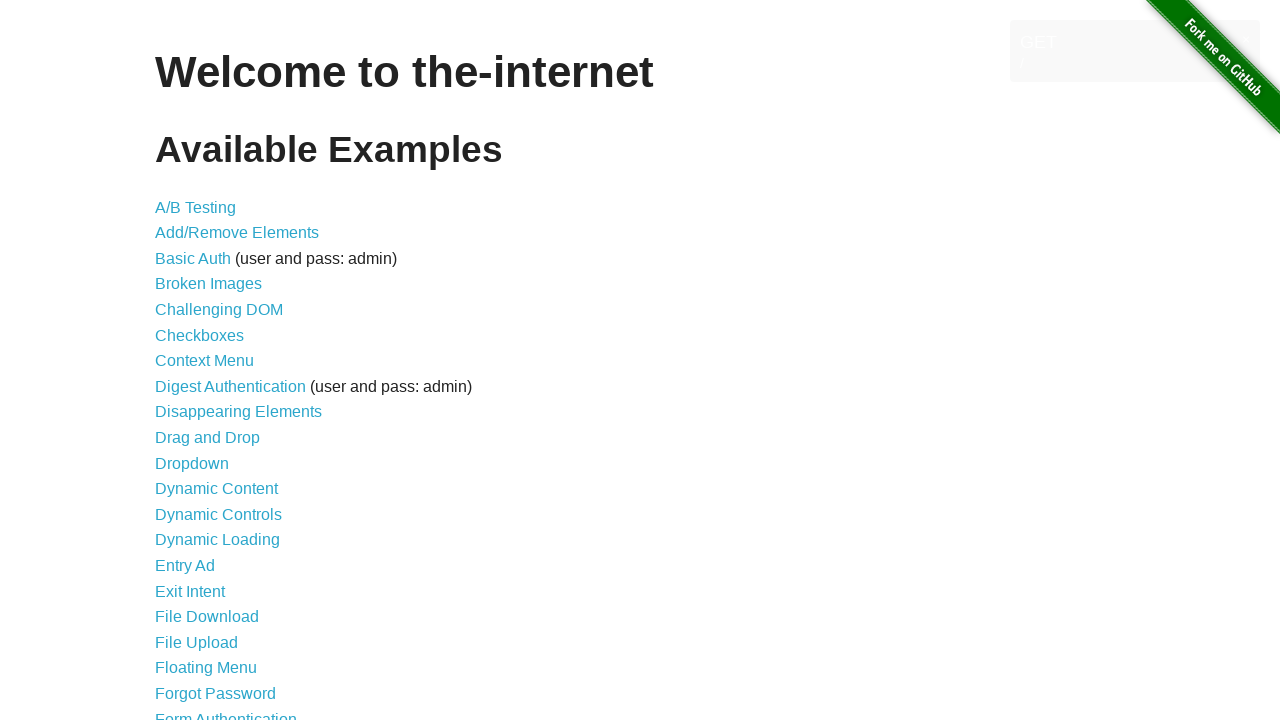

Waited for growl notification to appear on page
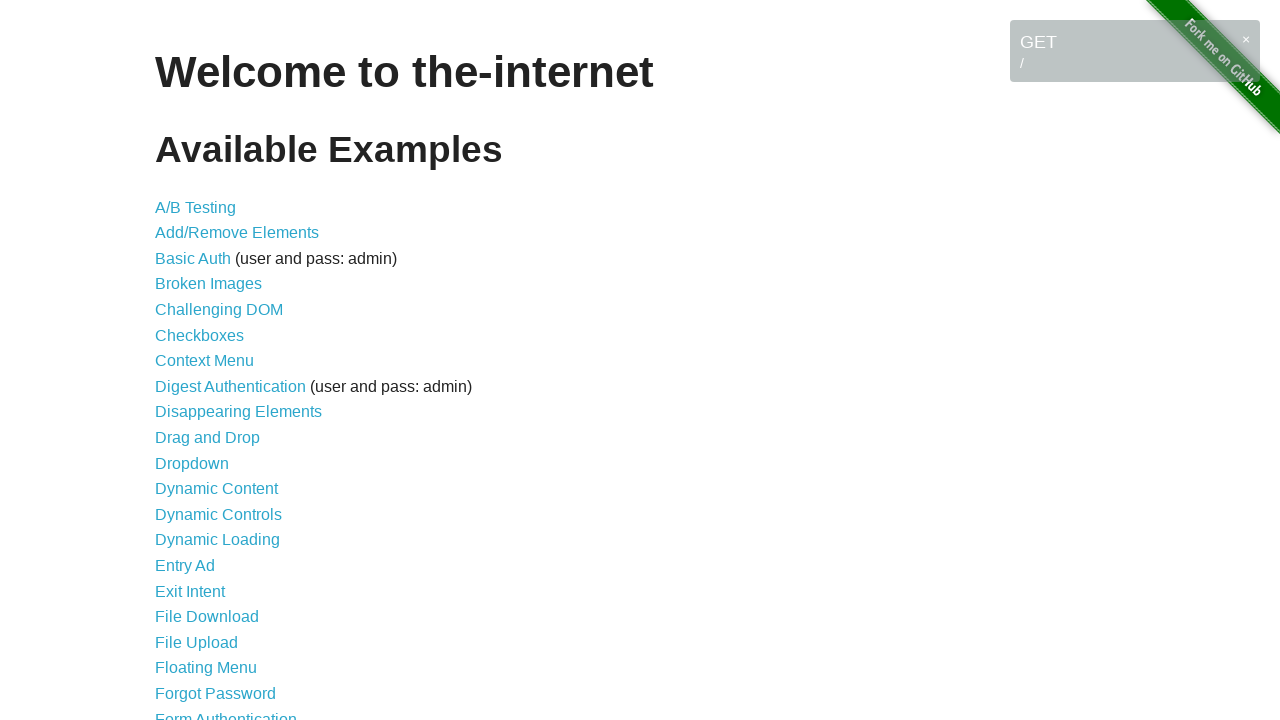

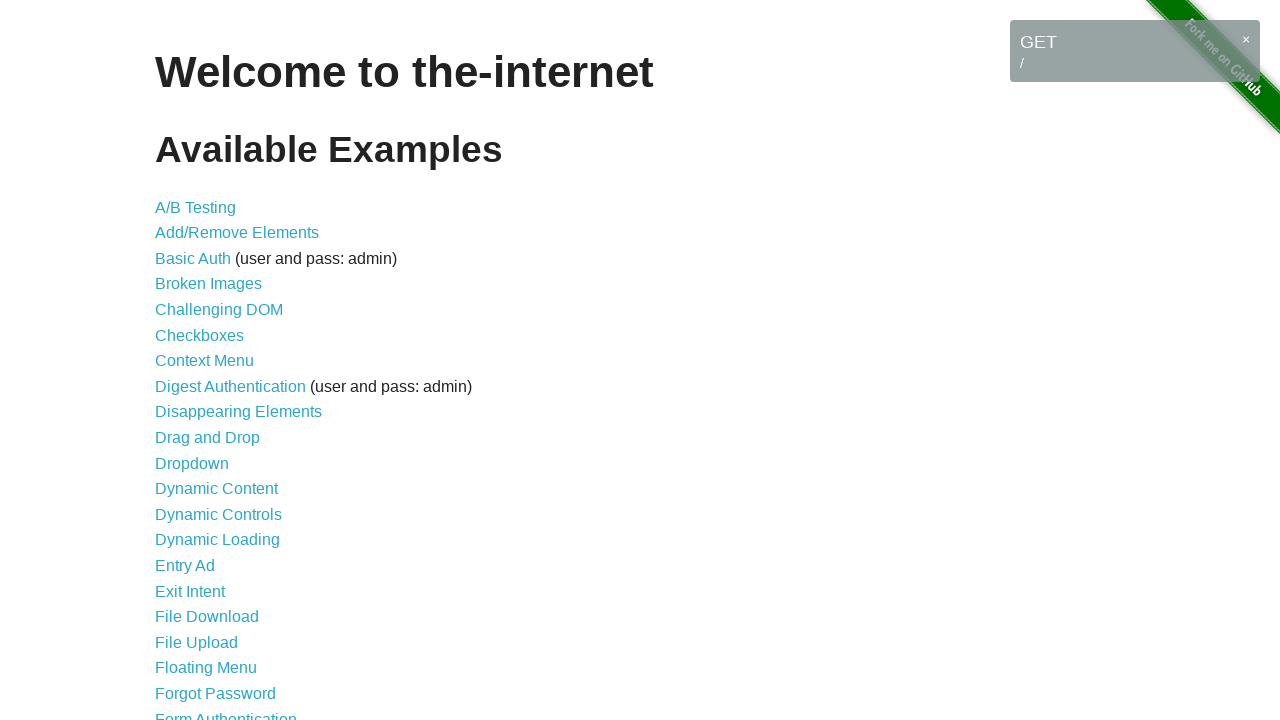